Tests opting out of A/B tests by verifying initial A/B test state, adding an opt-out cookie, refreshing the page, and confirming the opt-out was successful

Starting URL: http://the-internet.herokuapp.com/abtest

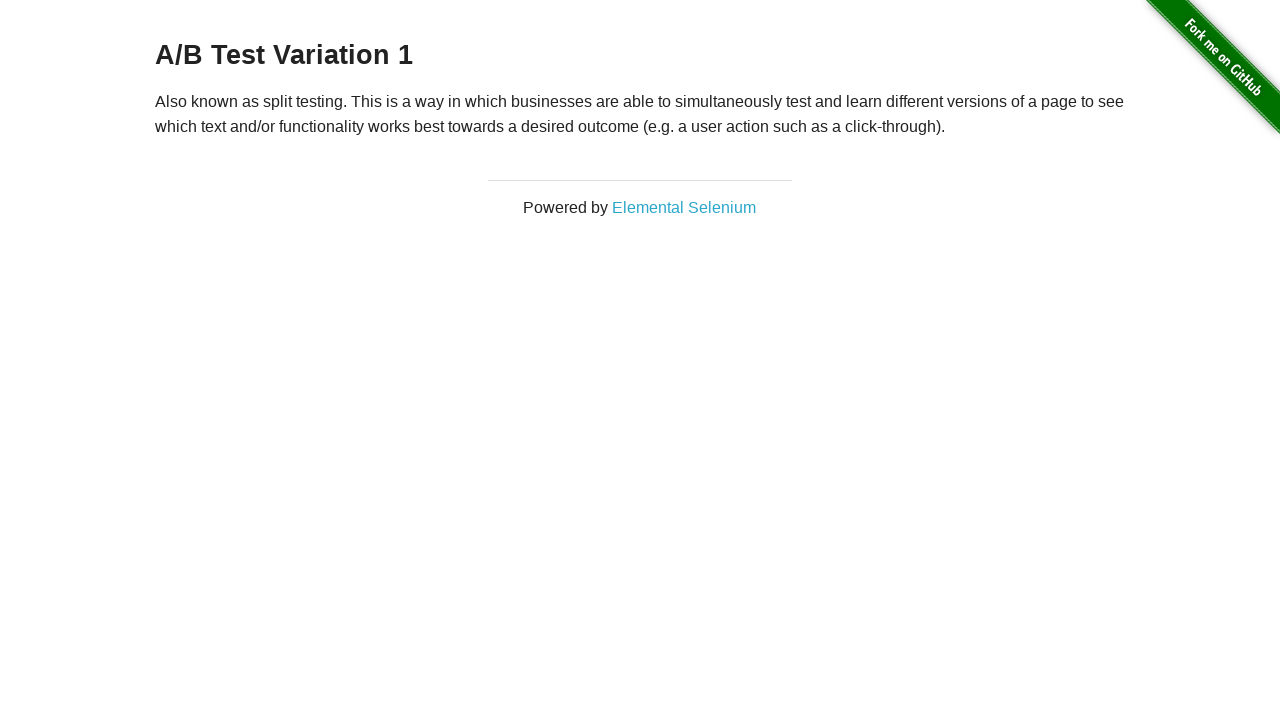

Located h3 heading element
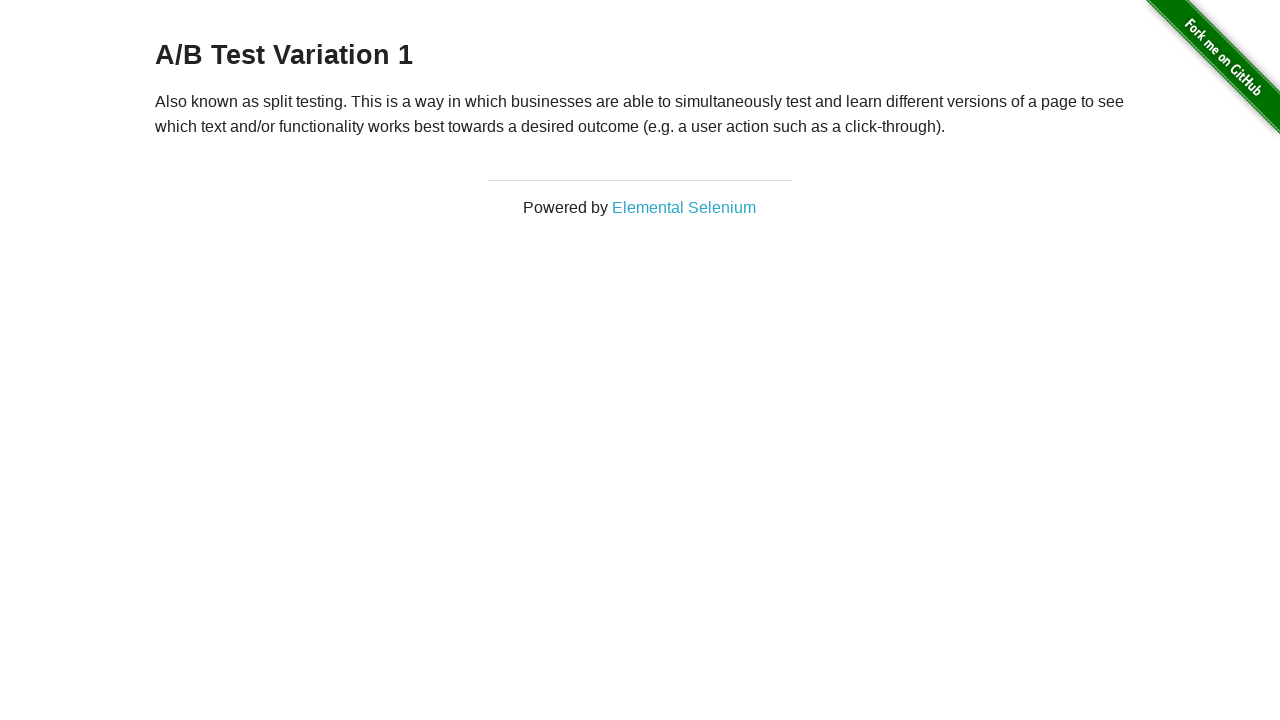

Retrieved heading text: 'A/B Test Variation 1'
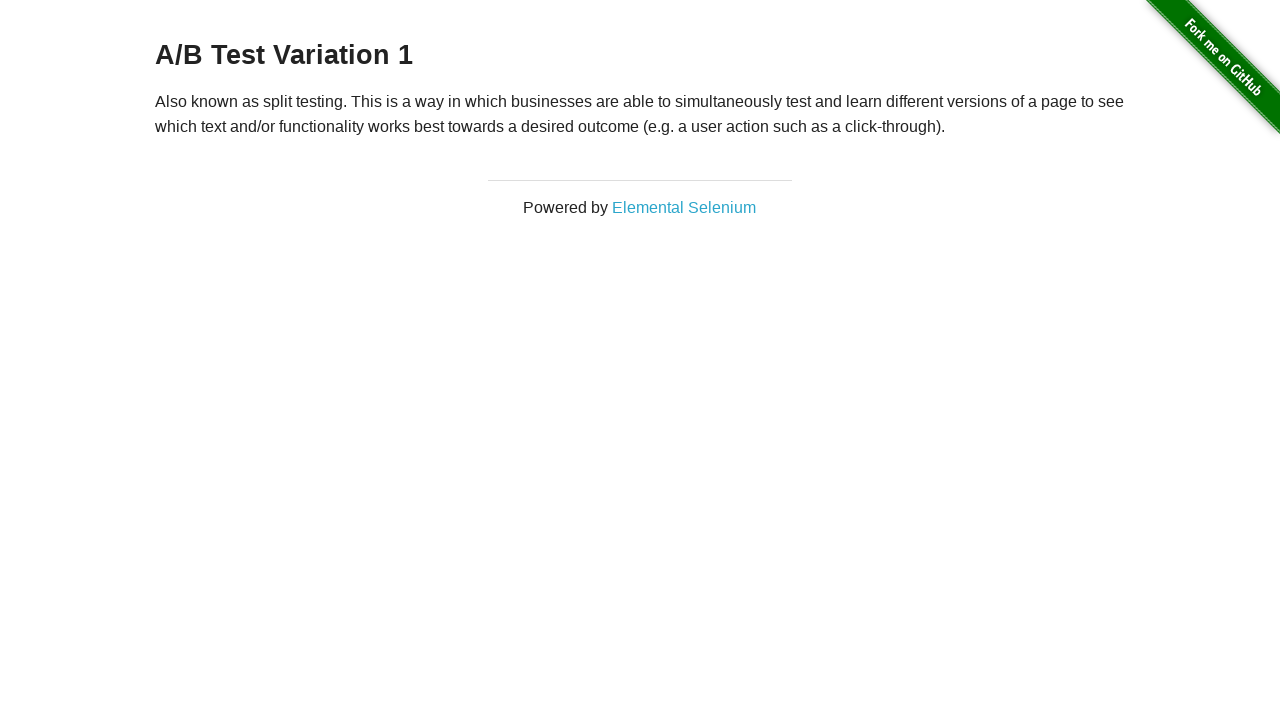

Verified initial A/B test state (Control or Variation 1)
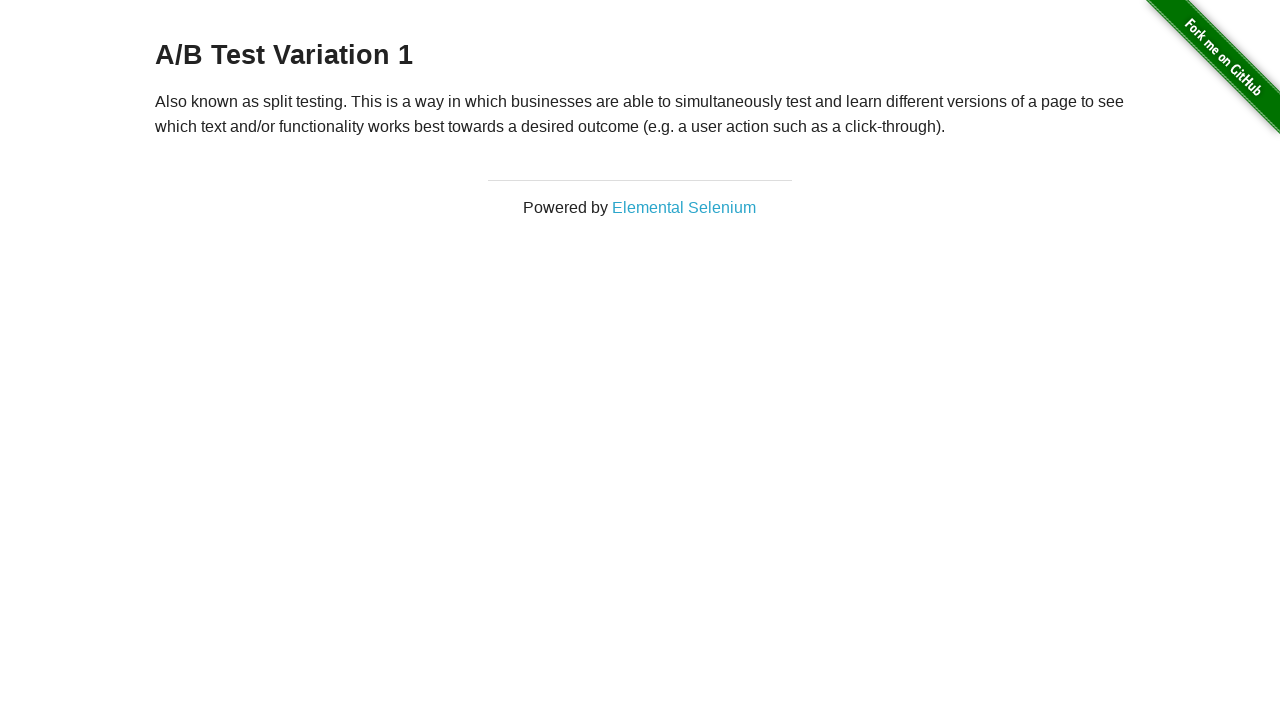

Added optimizelyOptOut cookie to context
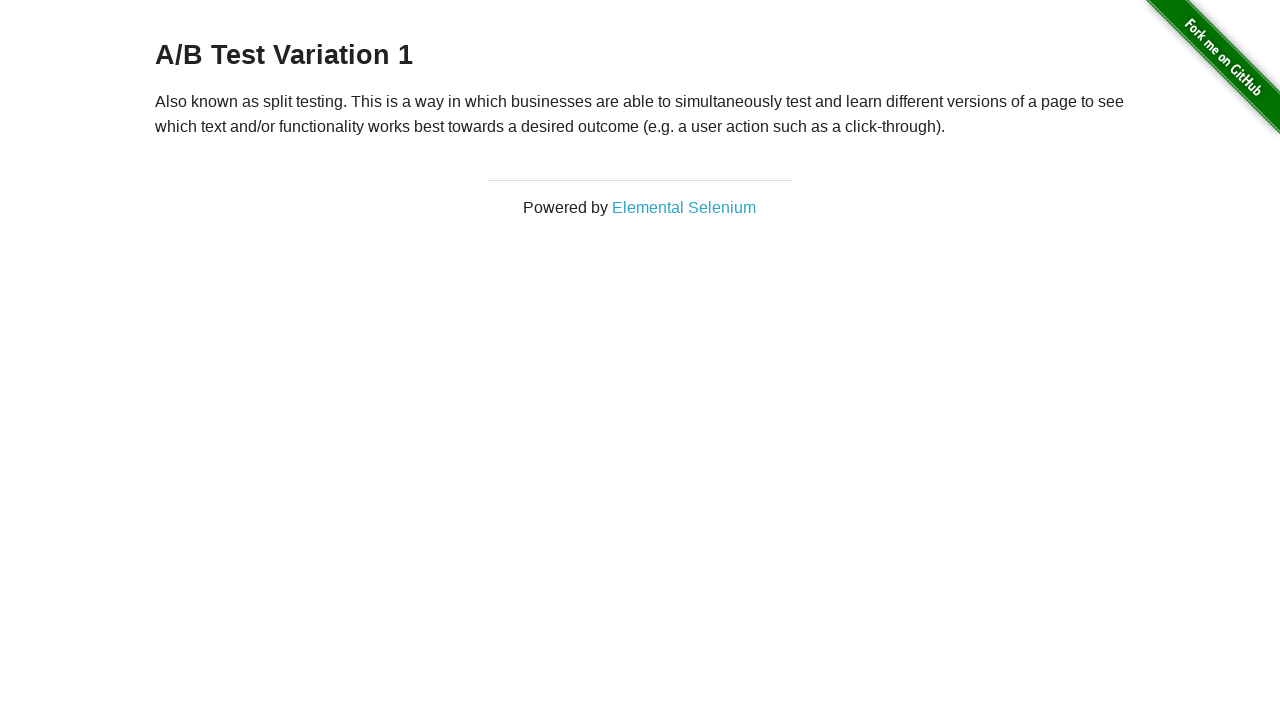

Reloaded page after adding opt-out cookie
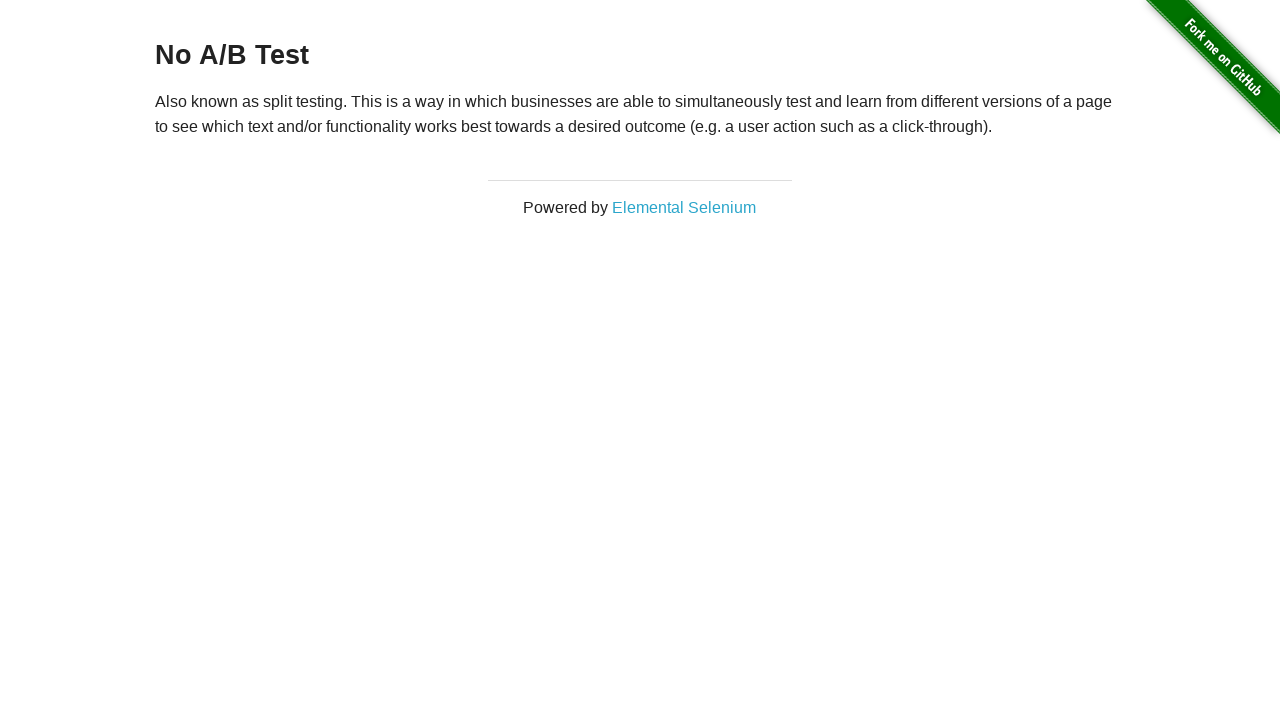

Retrieved heading text after reload: 'No A/B Test'
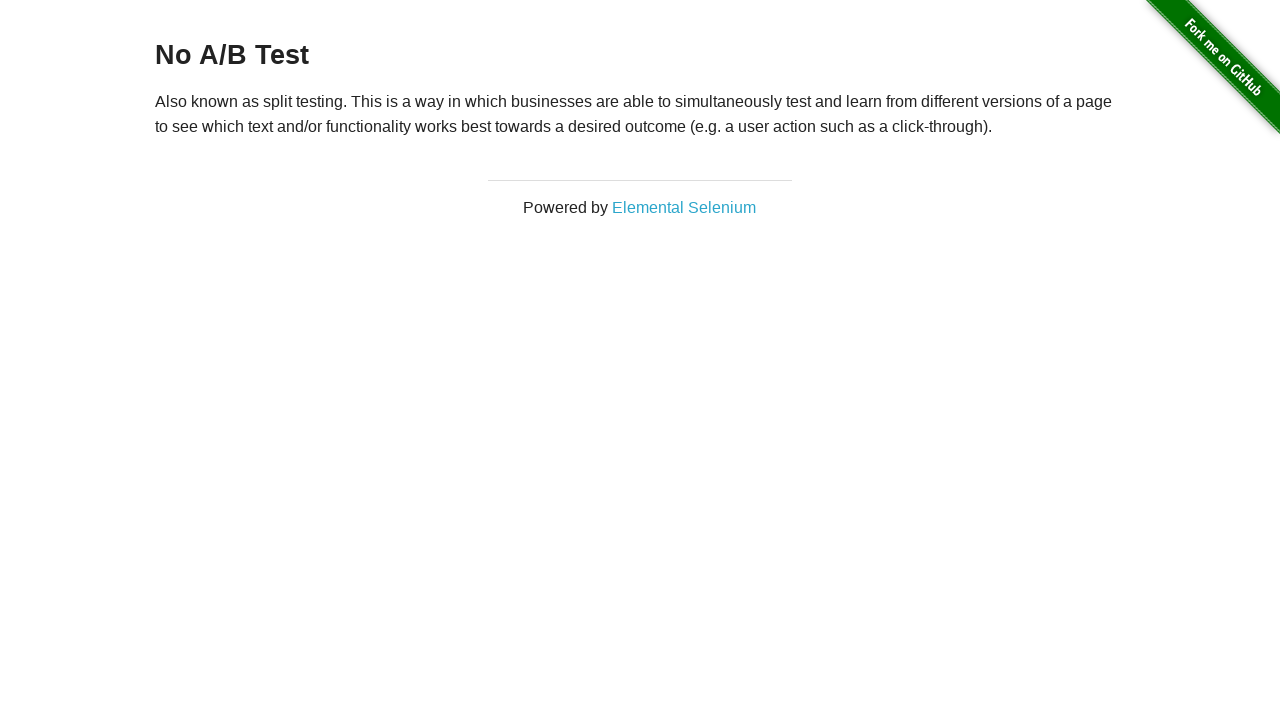

Verified opt-out successful - heading shows 'No A/B Test'
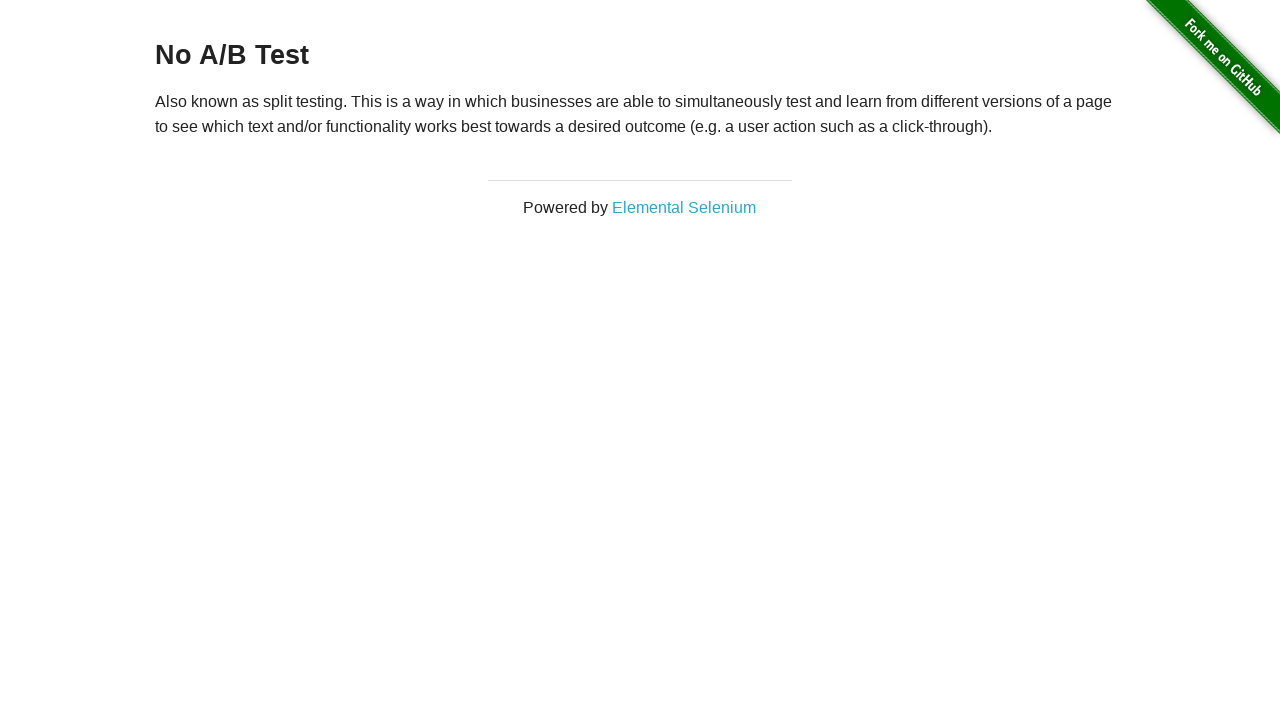

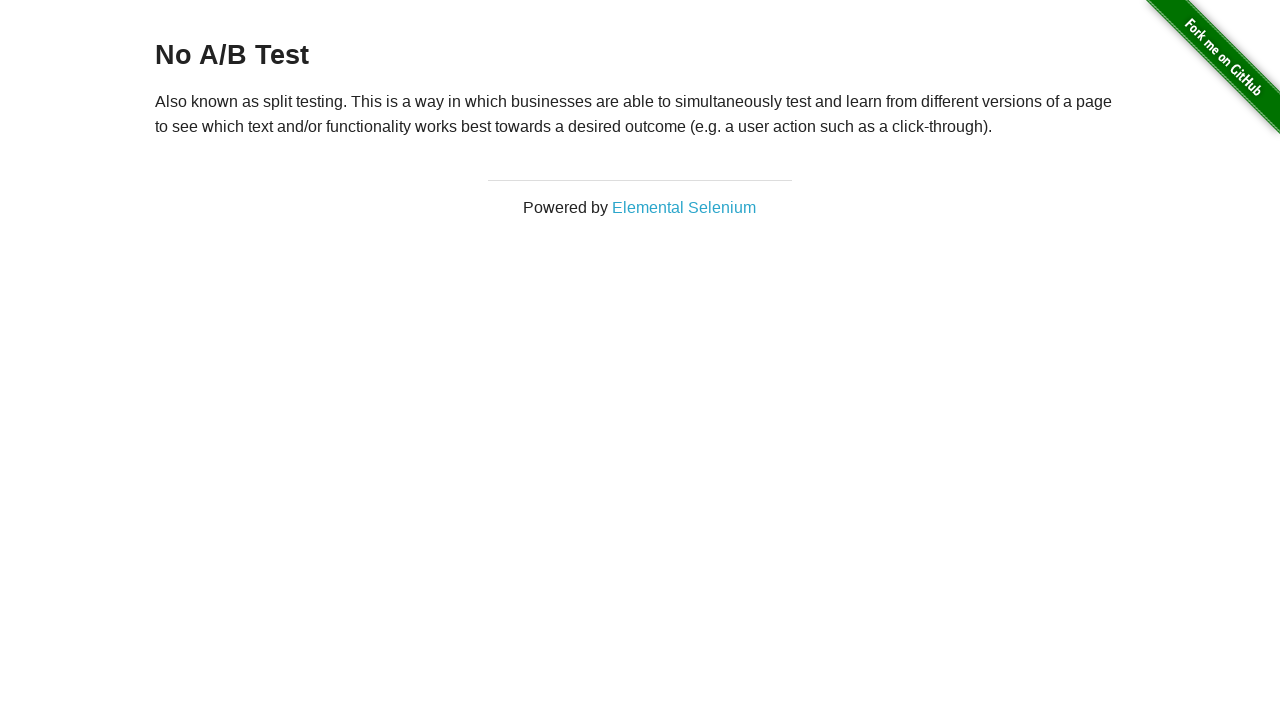